Tests drag and drop functionality by moving items (Apple, Banane, Orange, Mango) between left and right panels using mouse events

Starting URL: https://test-with-me-app.vercel.app/learning/web-elements/components/drag-n-drop

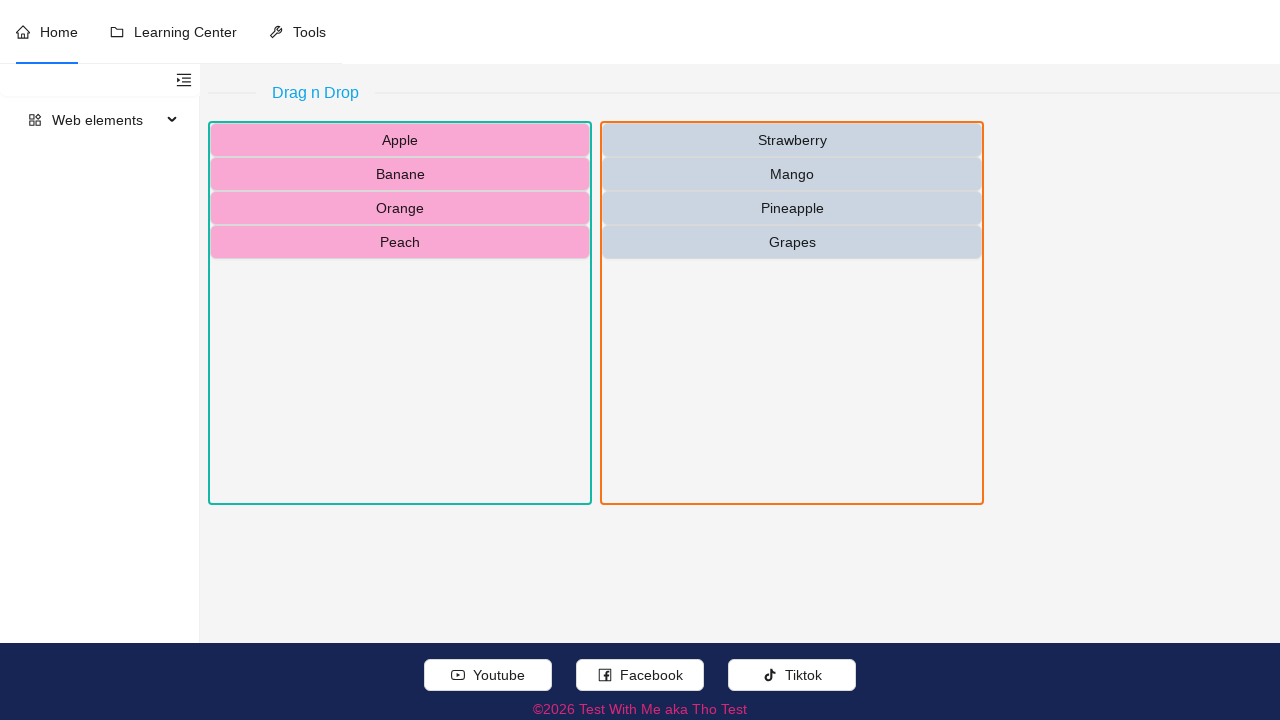

Waited for drag and drop tables to load
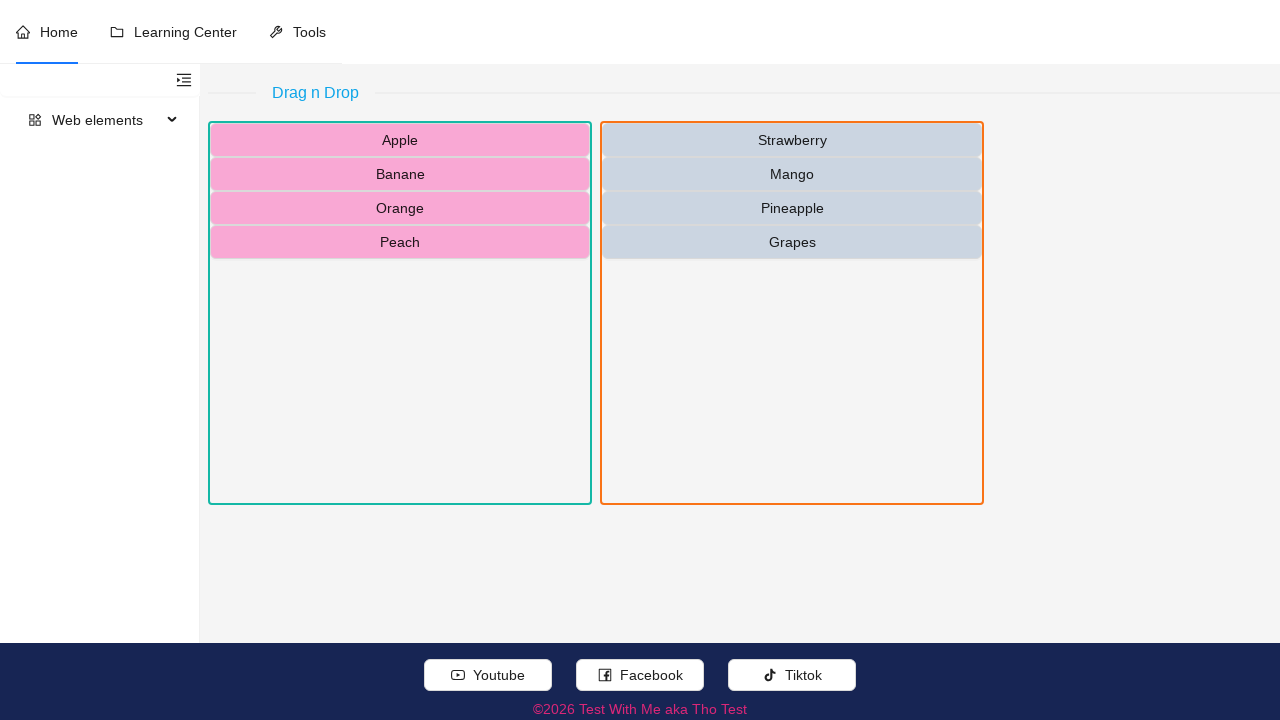

Retrieved initial items from left table: ['Apple', 'Banane', 'Orange', 'Peach']
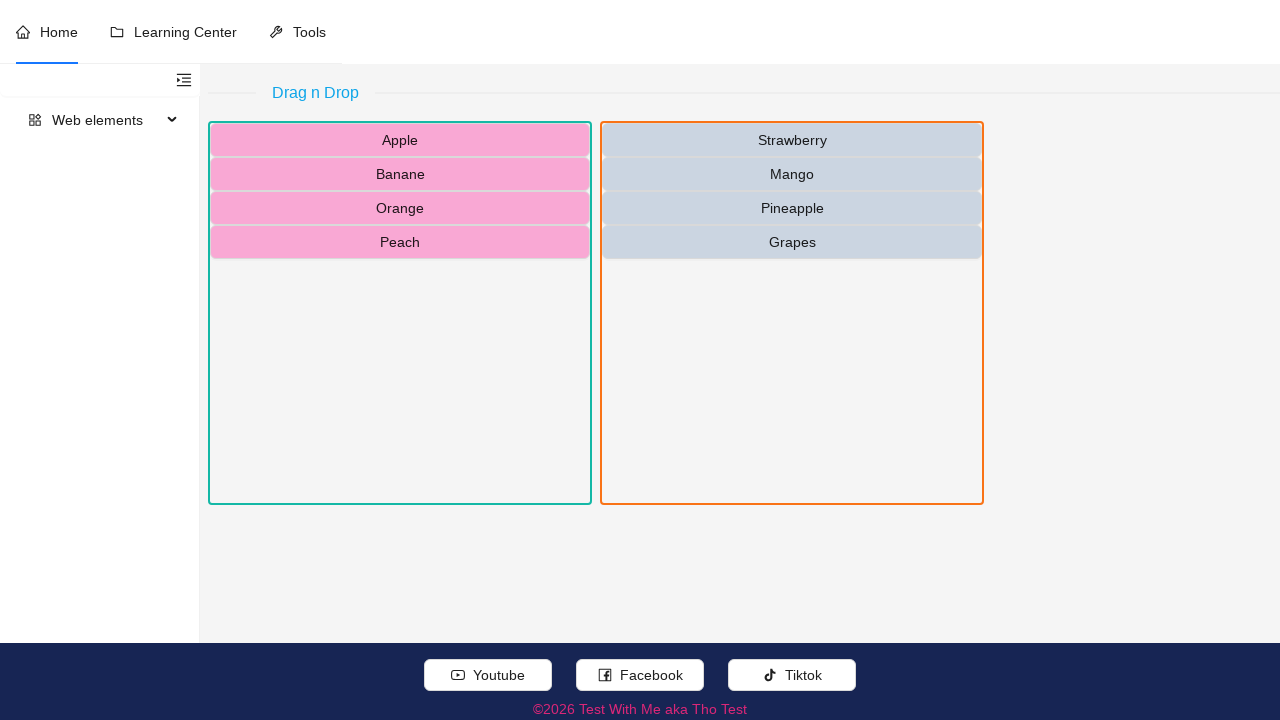

Hovered over Apple button in left table at (400, 140) on (//div[.//text()[normalize-space()='Drag n Drop']]//following::div[contains(conc
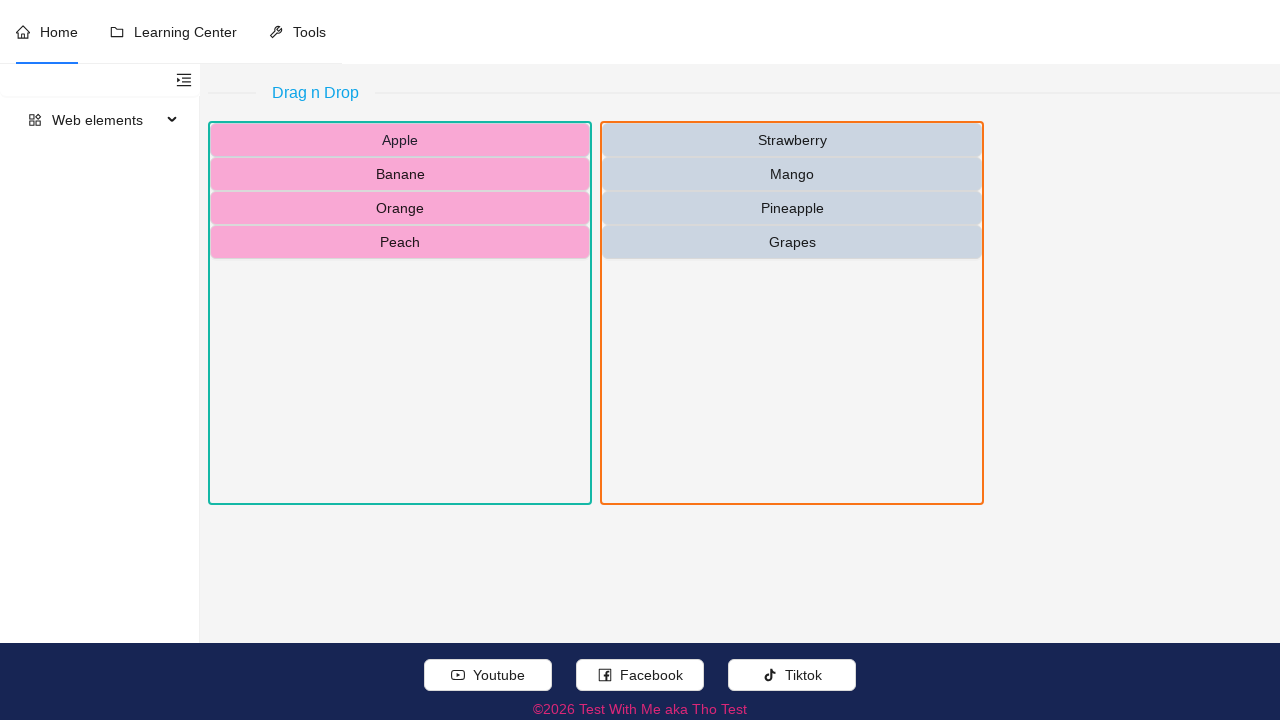

Pressed mouse down on Apple at (400, 140)
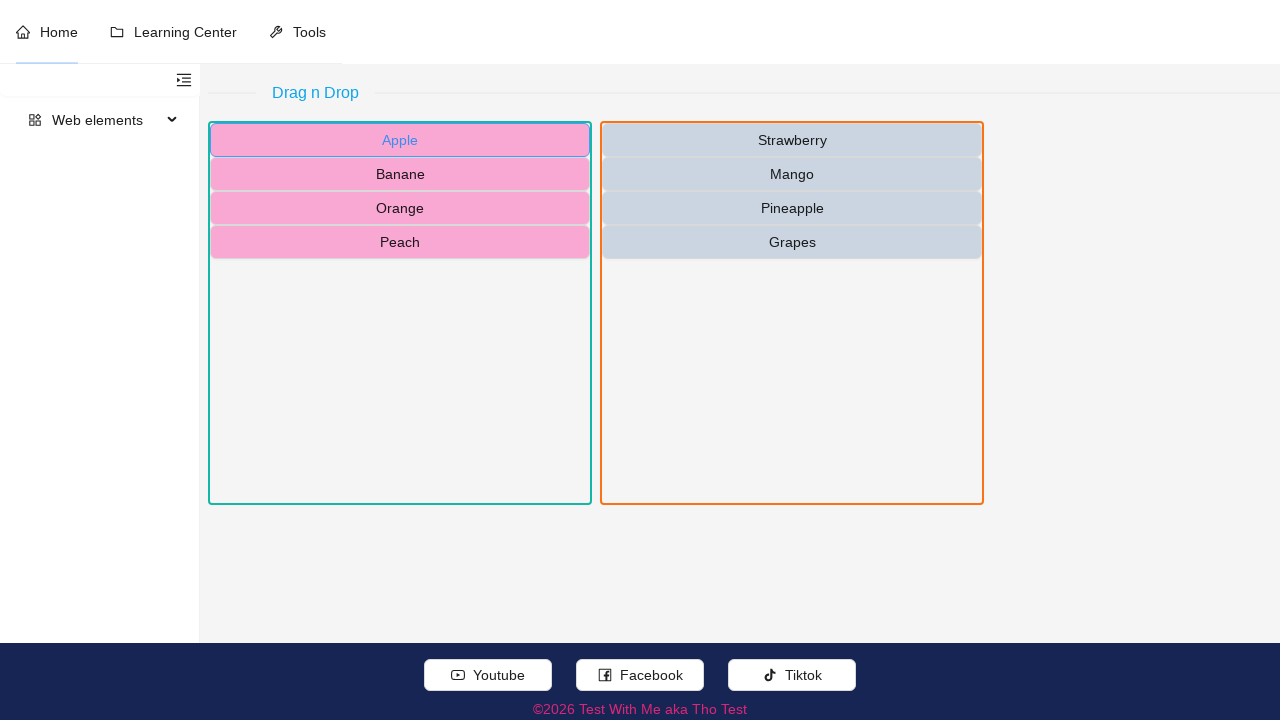

Hovered over right table to drag Apple at (792, 313) on (//div[.//text()[normalize-space()='Drag n Drop']]//following::div[contains(conc
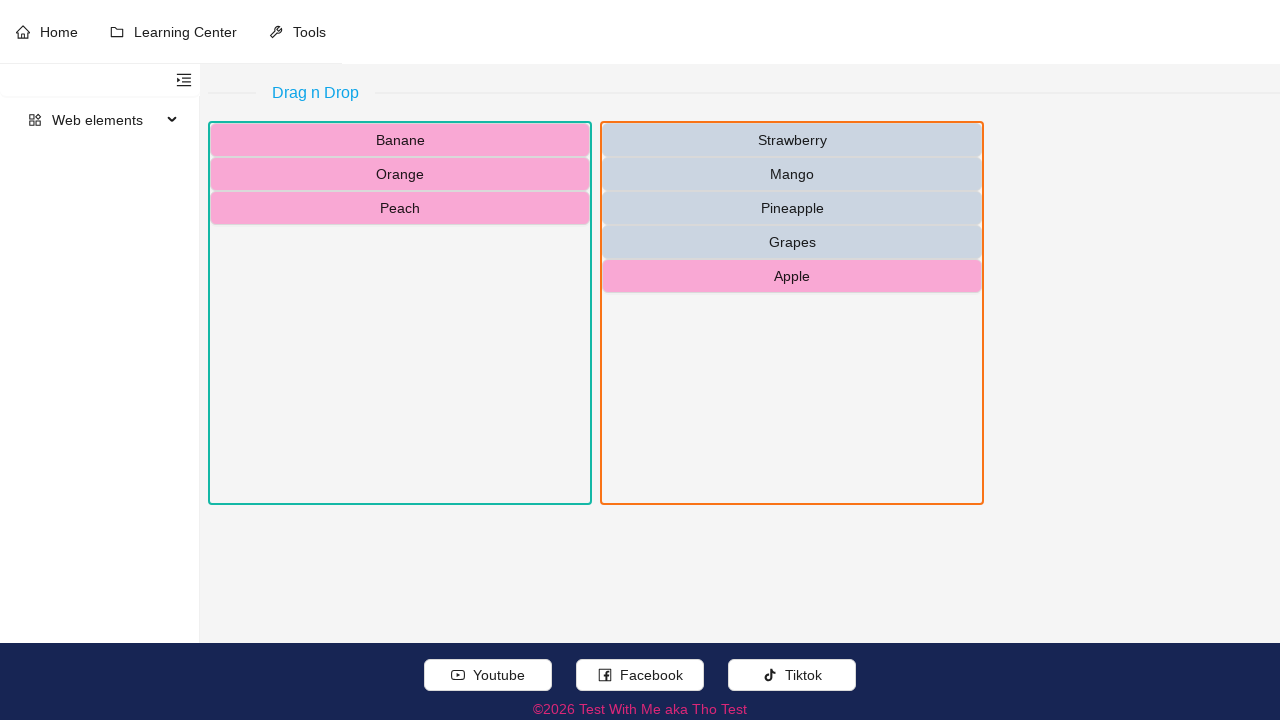

Released mouse to drop Apple in right table at (792, 313)
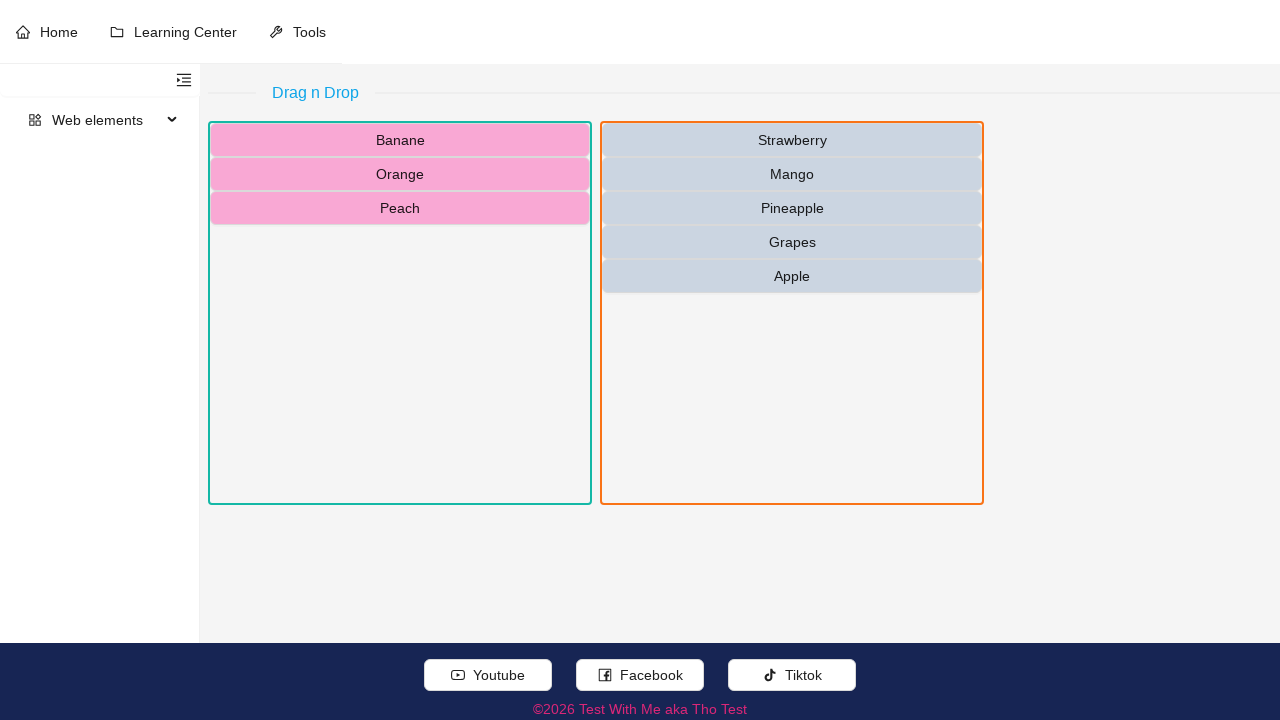

Hovered over Banane button in left table at (400, 140) on (//div[.//text()[normalize-space()='Drag n Drop']]//following::div[contains(conc
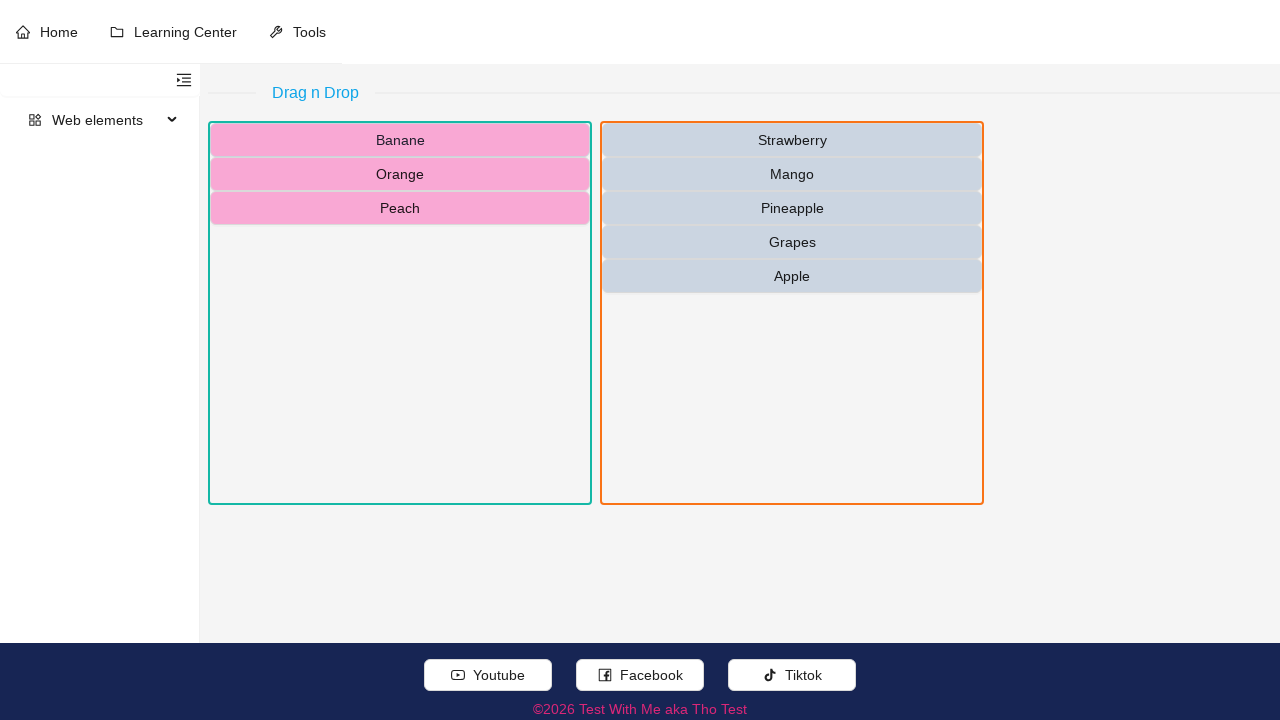

Pressed mouse down on Banane at (400, 140)
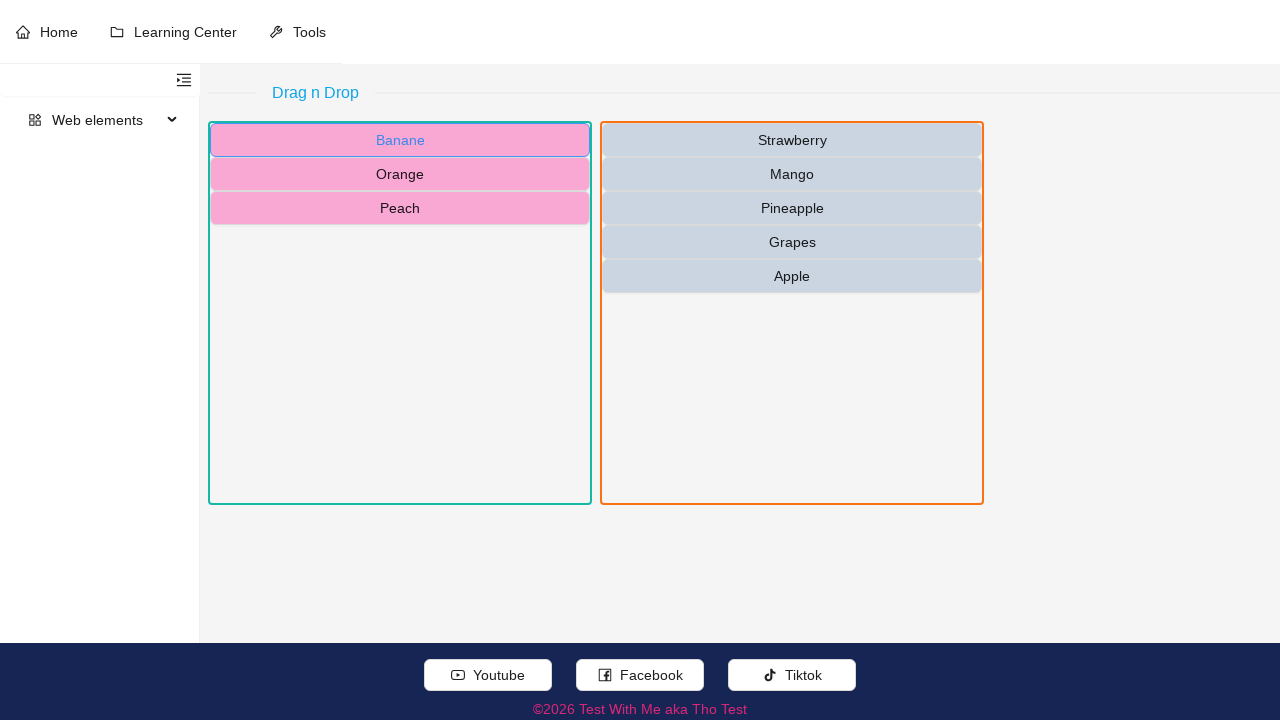

Hovered over right table to drag Banane at (792, 313) on (//div[.//text()[normalize-space()='Drag n Drop']]//following::div[contains(conc
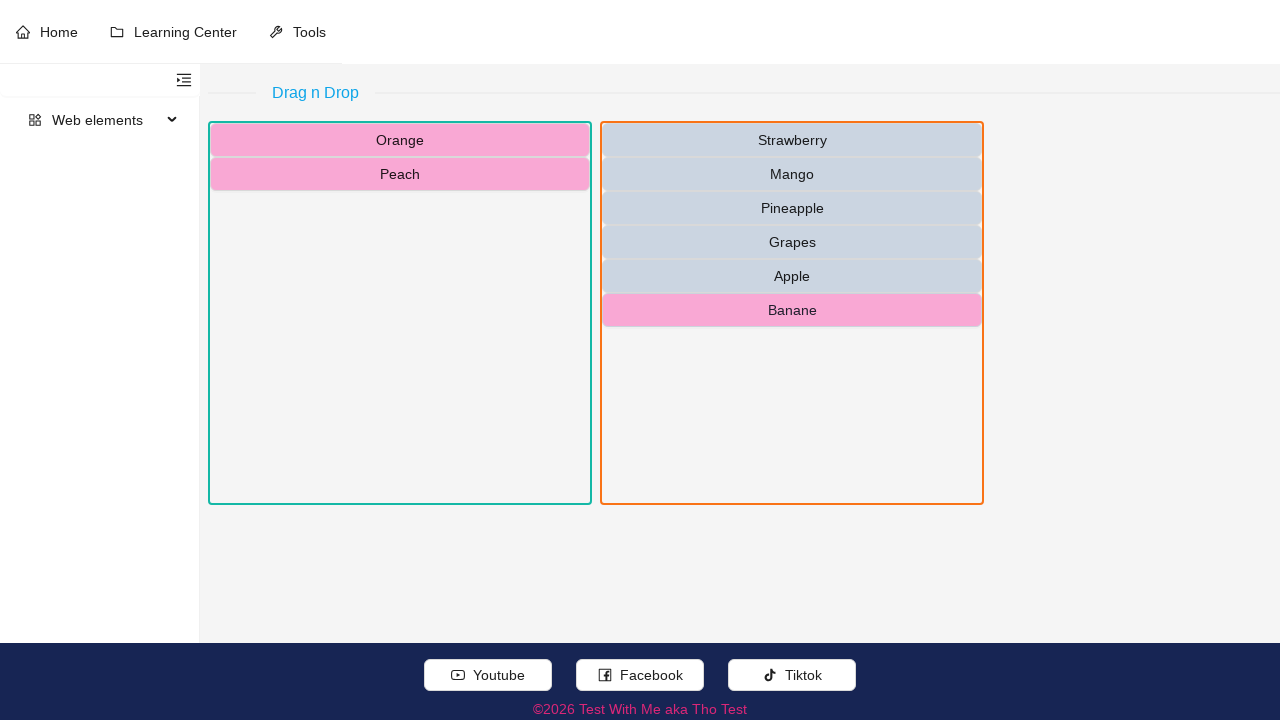

Released mouse to drop Banane in right table at (792, 313)
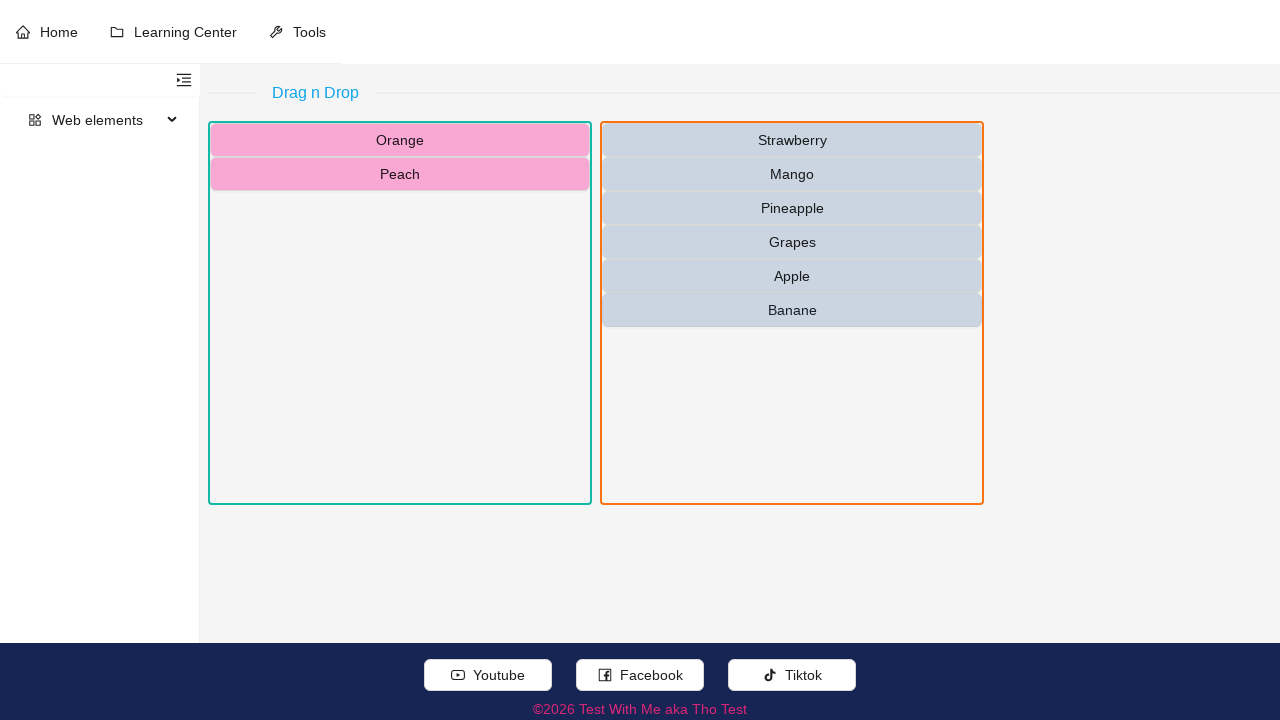

Hovered over Orange button in left table at (400, 140) on (//div[.//text()[normalize-space()='Drag n Drop']]//following::div[contains(conc
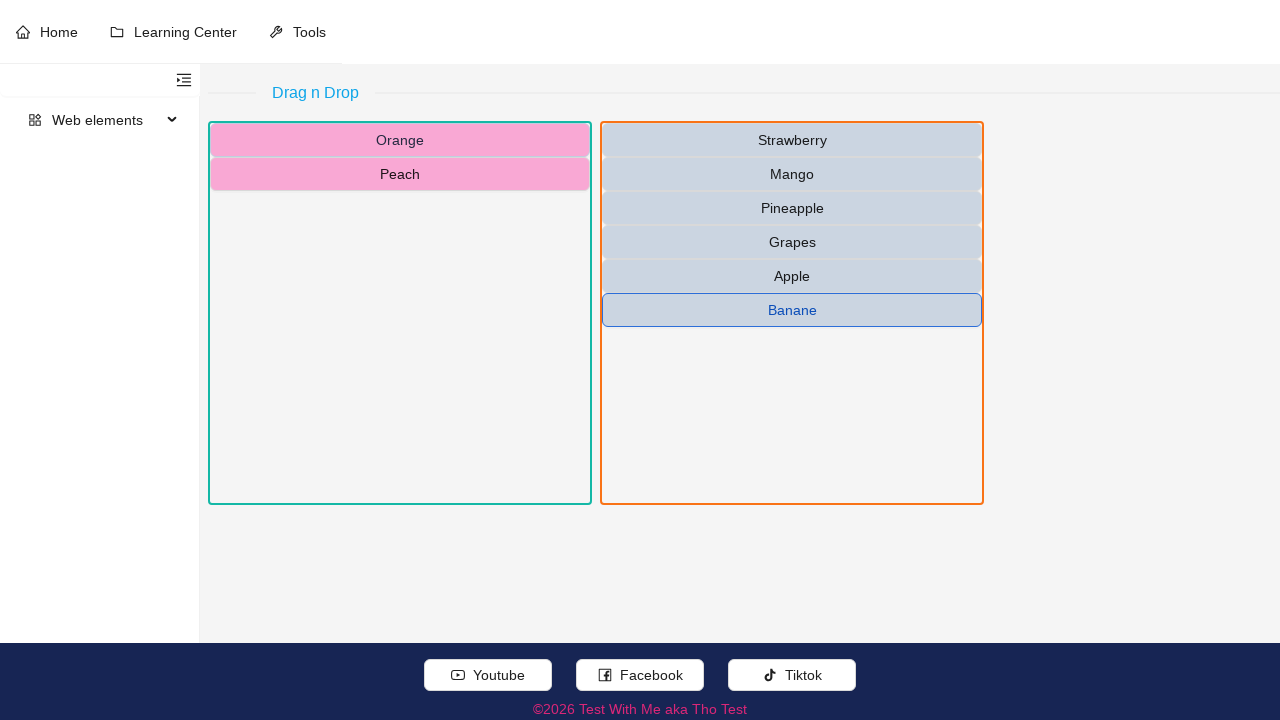

Pressed mouse down on Orange at (400, 140)
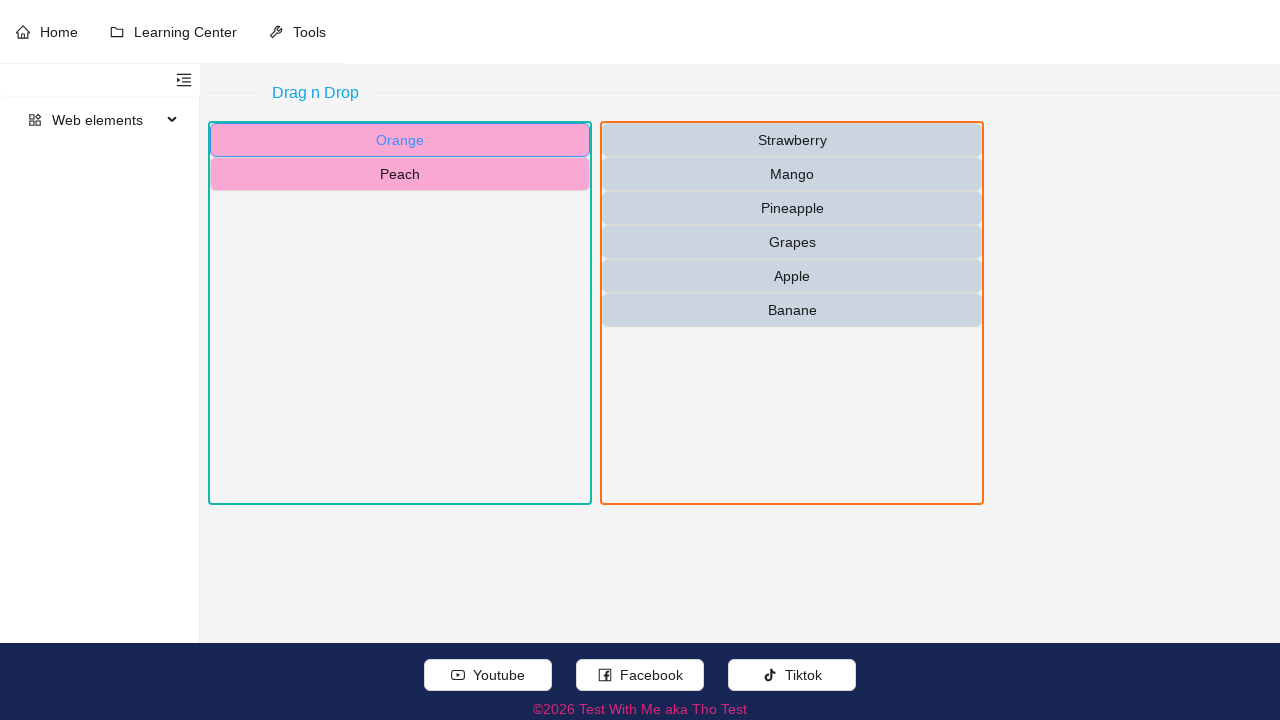

Hovered over right table to drag Orange at (792, 313) on (//div[.//text()[normalize-space()='Drag n Drop']]//following::div[contains(conc
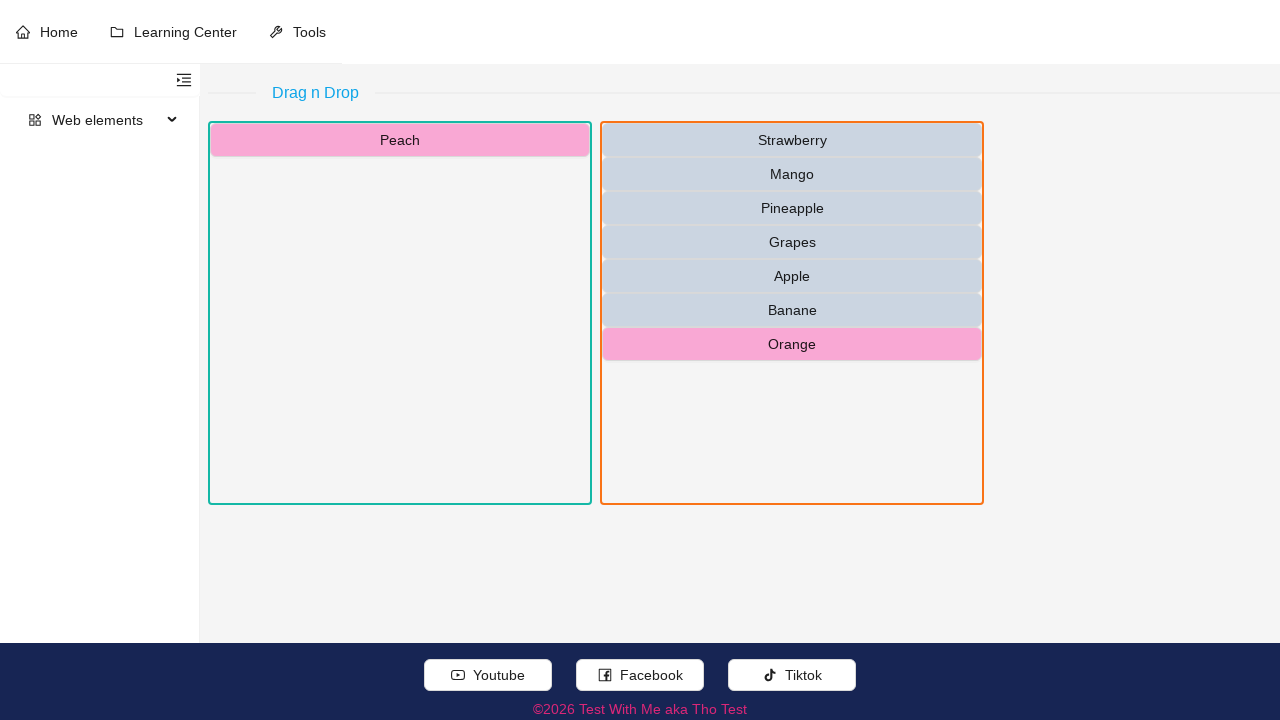

Released mouse to drop Orange in right table at (792, 313)
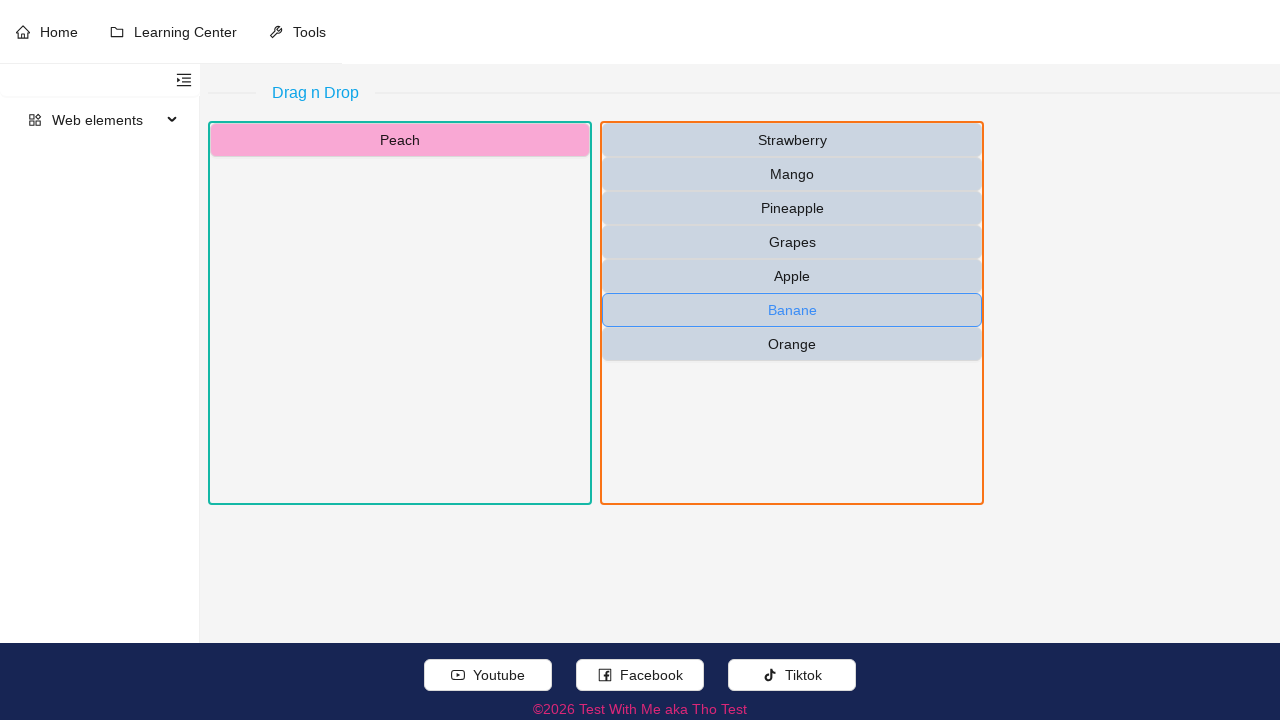

Hovered over Mango button in right table at (792, 174) on (//div[.//text()[normalize-space()='Drag n Drop']]//following::div[contains(conc
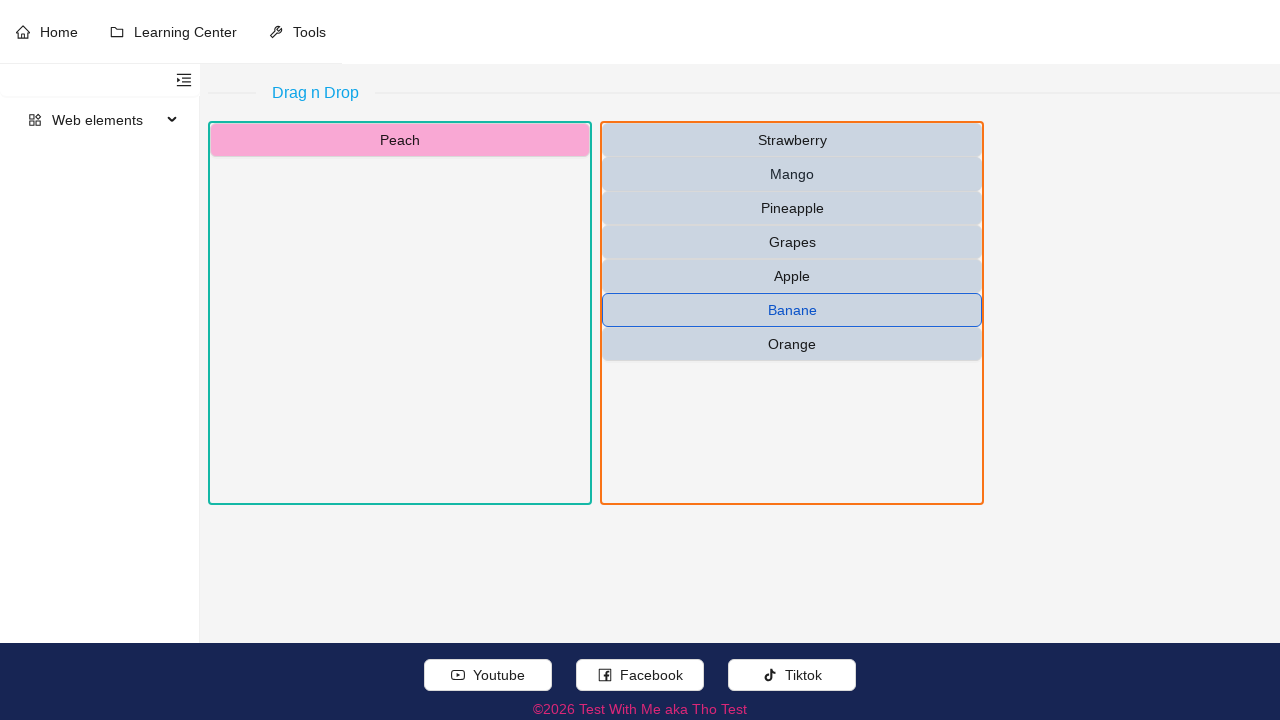

Pressed mouse down on Mango at (792, 174)
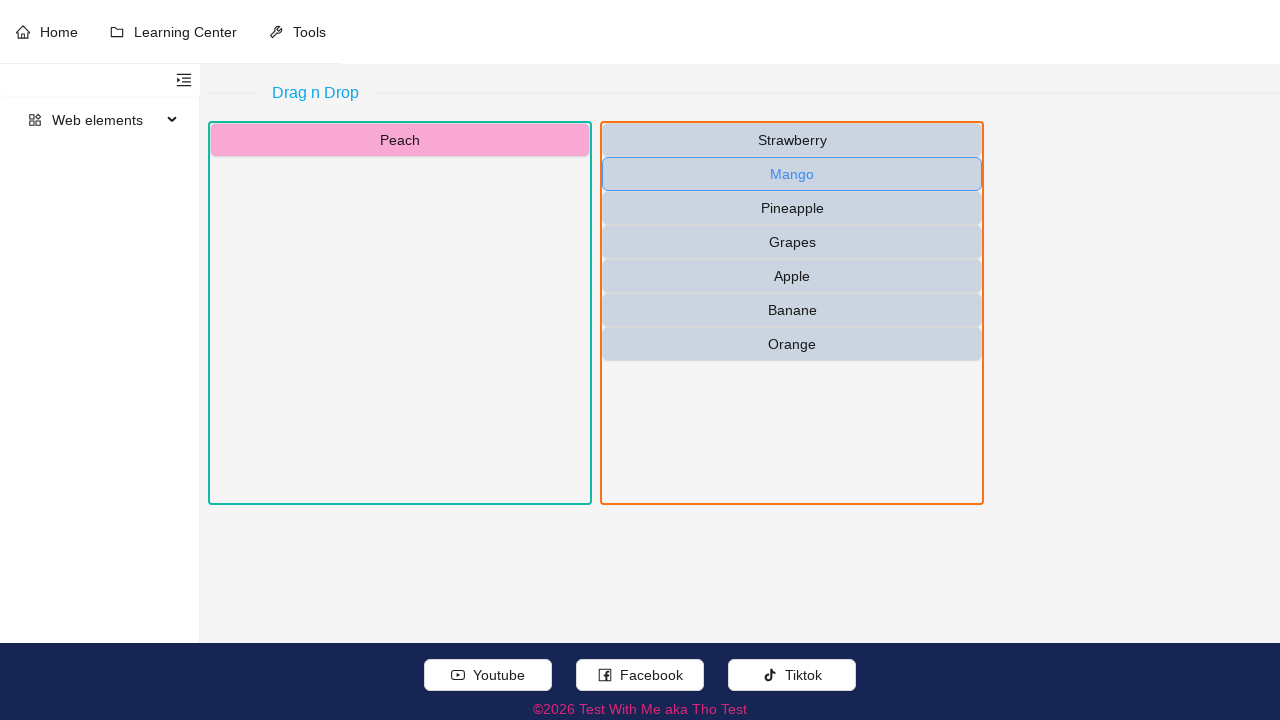

Hovered over left table to drag Mango at (400, 313) on (//div[.//text()[normalize-space()='Drag n Drop']]//following::div[contains(conc
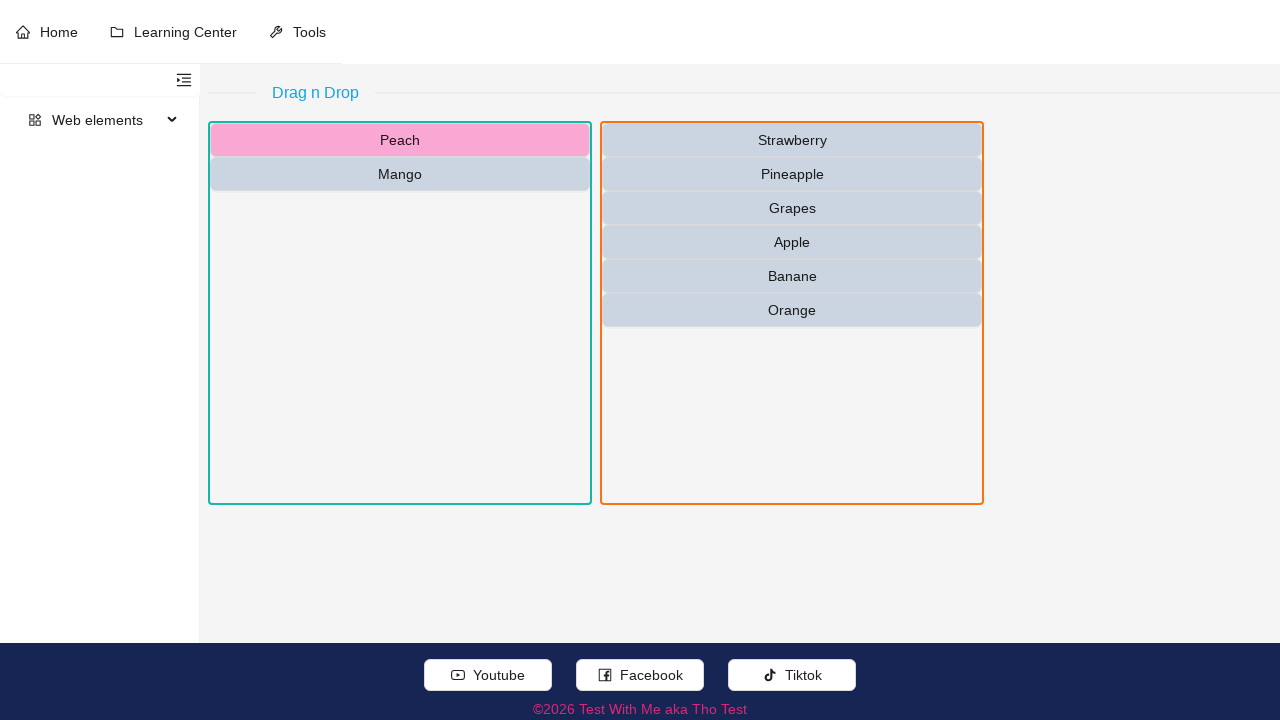

Released mouse to drop Mango in left table at (400, 313)
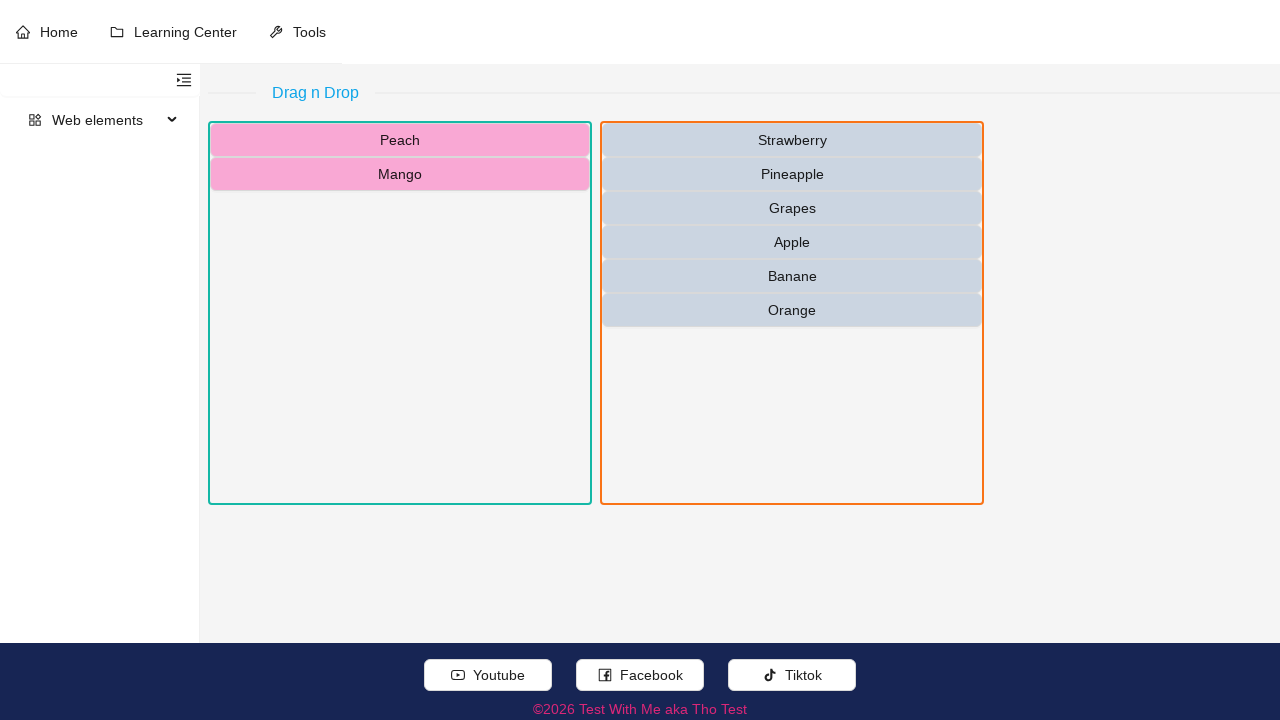

Waited for drag and drop animations to complete
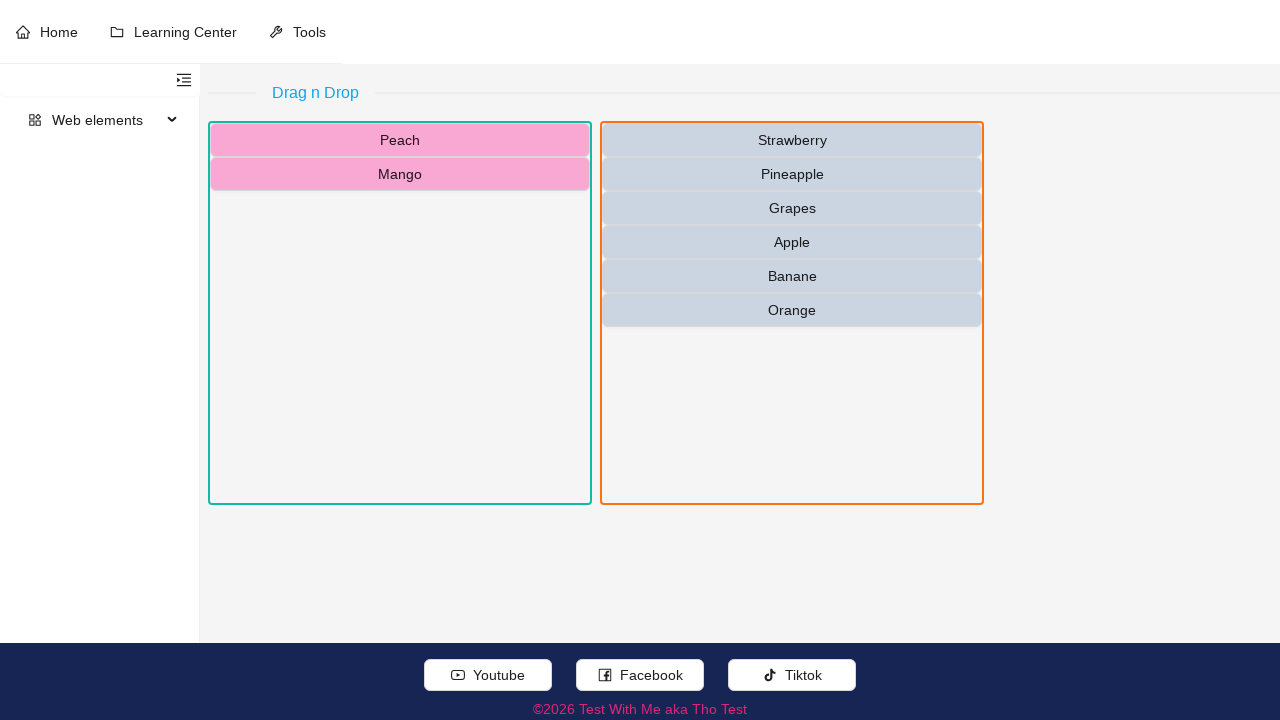

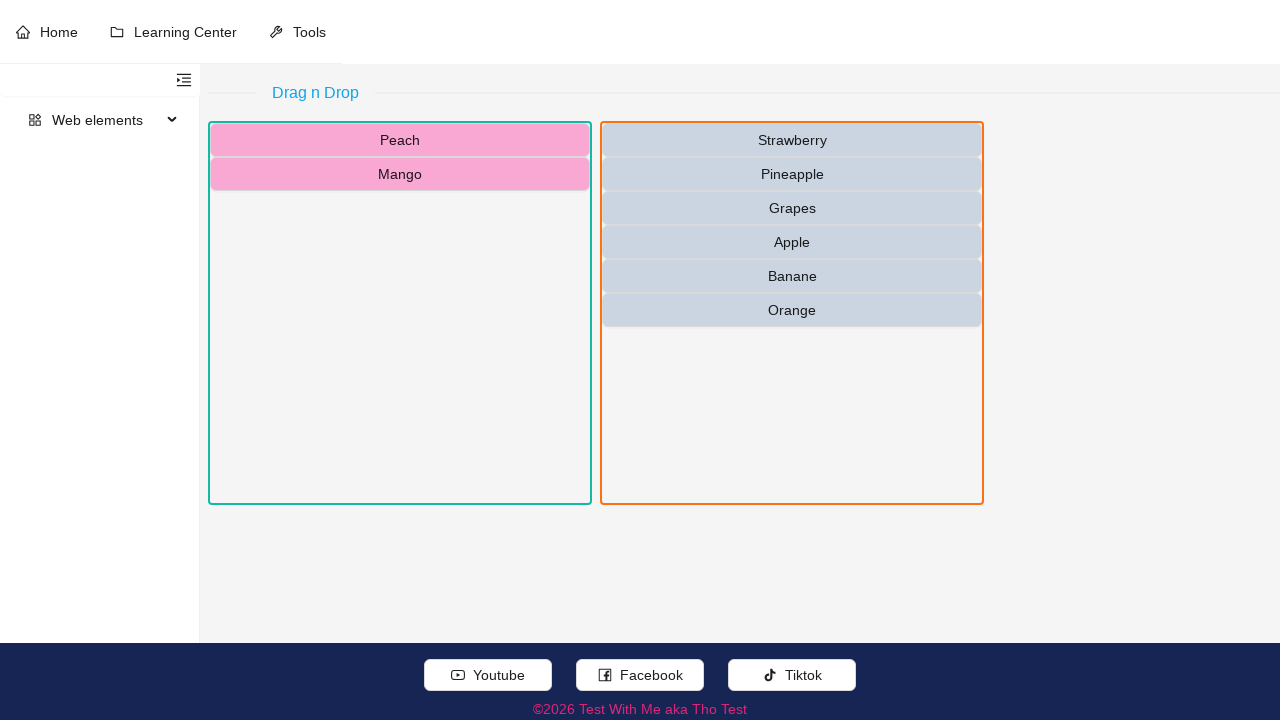